Tests the ANZ home loan borrowing power calculator by filling in financial details (income, expenses, dependants) for a single applicant investment loan, submitting the form, verifying results display, then testing the start over functionality and error handling for invalid inputs.

Starting URL: https://www.anz.com.au/personal/home-loans/calculators-tools/much-borrow/

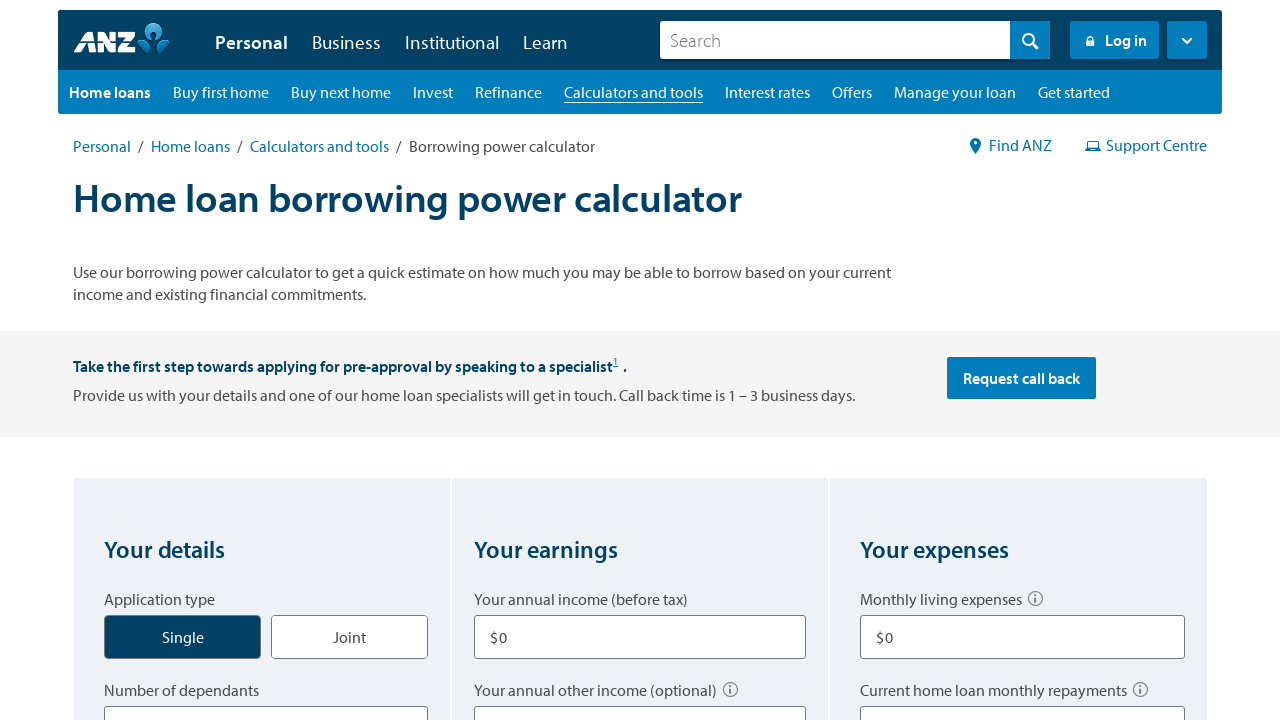

Selected single applicant type at (183, 637) on label[for='application_type_single']
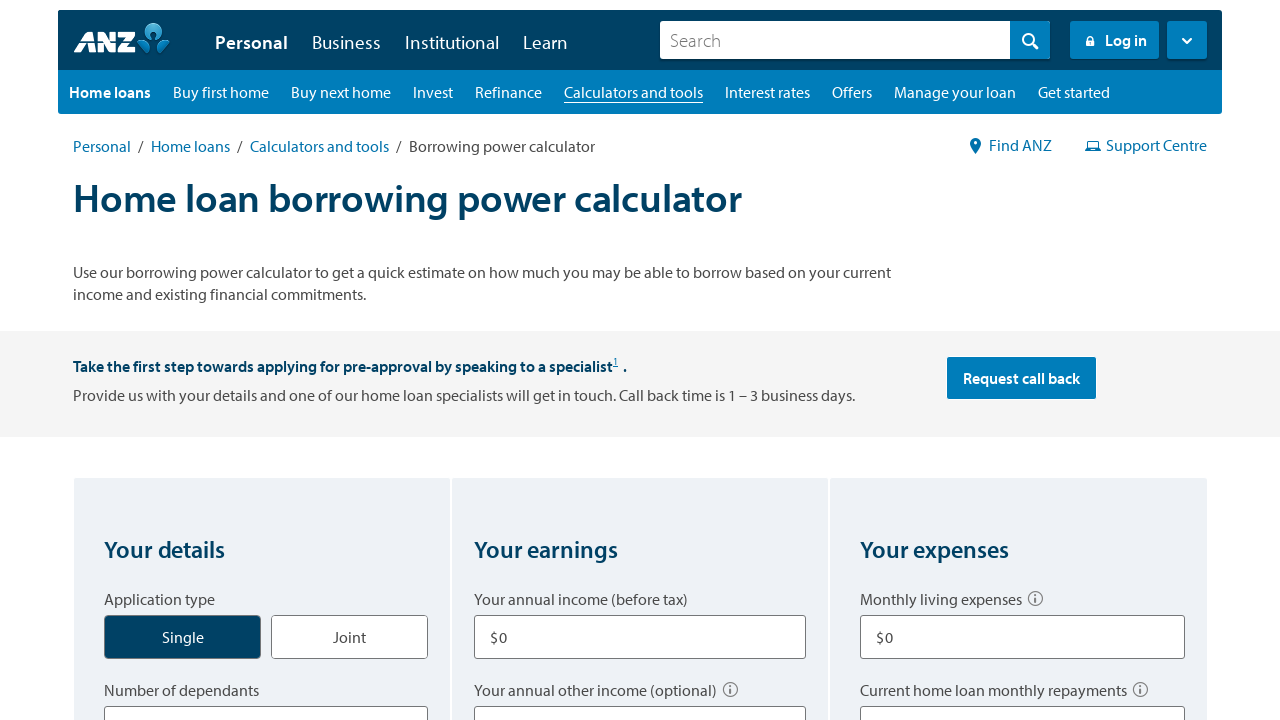

Selected investment loan type at (327, 361) on label[for='borrow_type_investment']
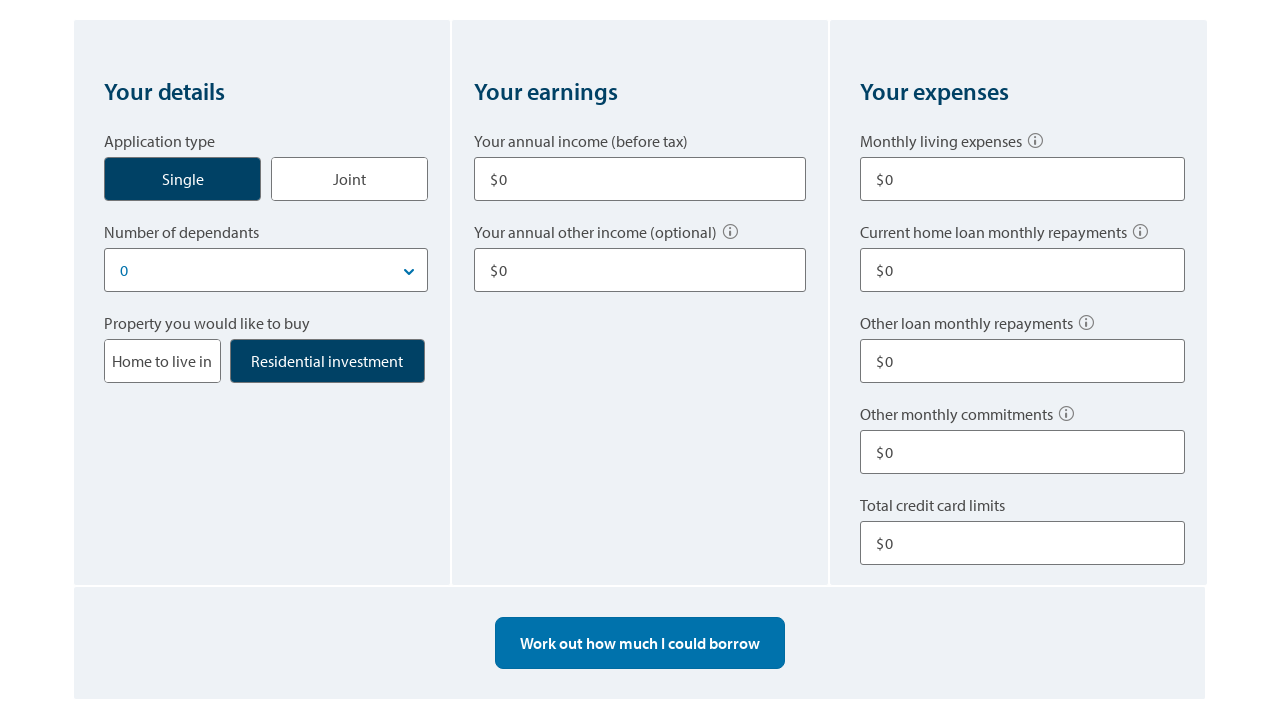

Selected 4 dependants on select[title='Number of dependants']
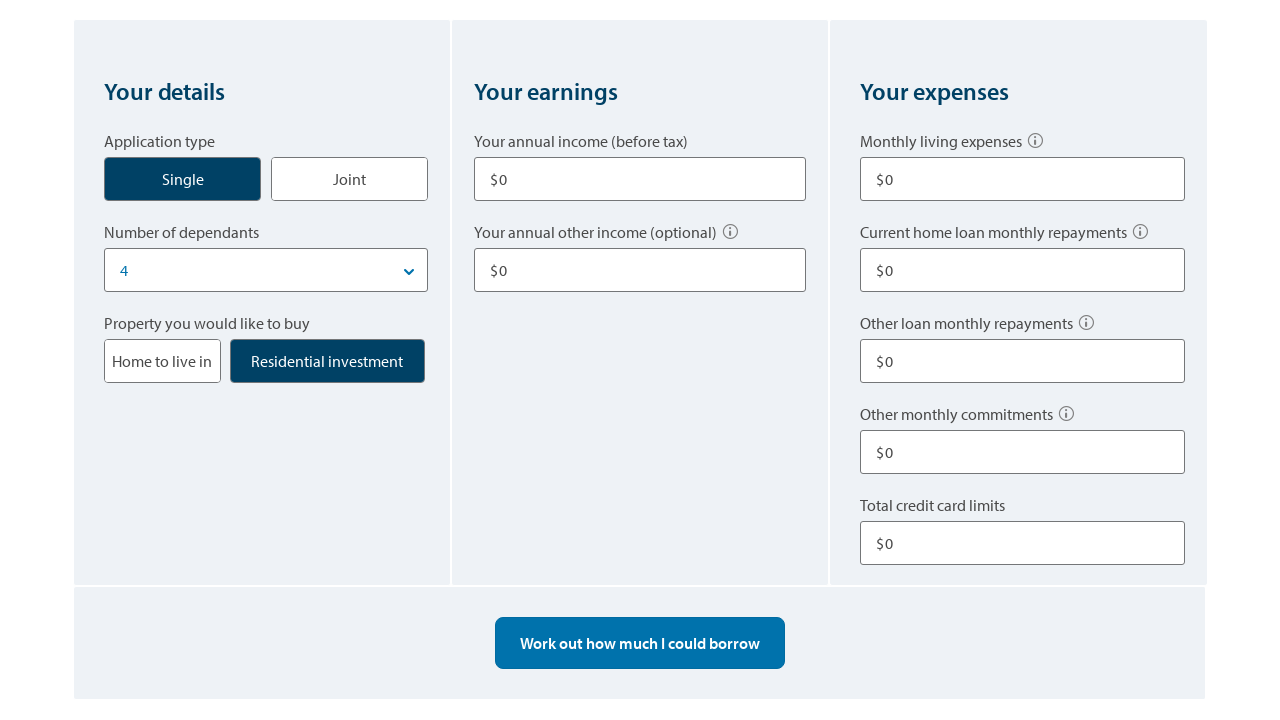

Entered gross income of $80,000 on input[aria-describedby$='q2q1i1 q2q1i2']
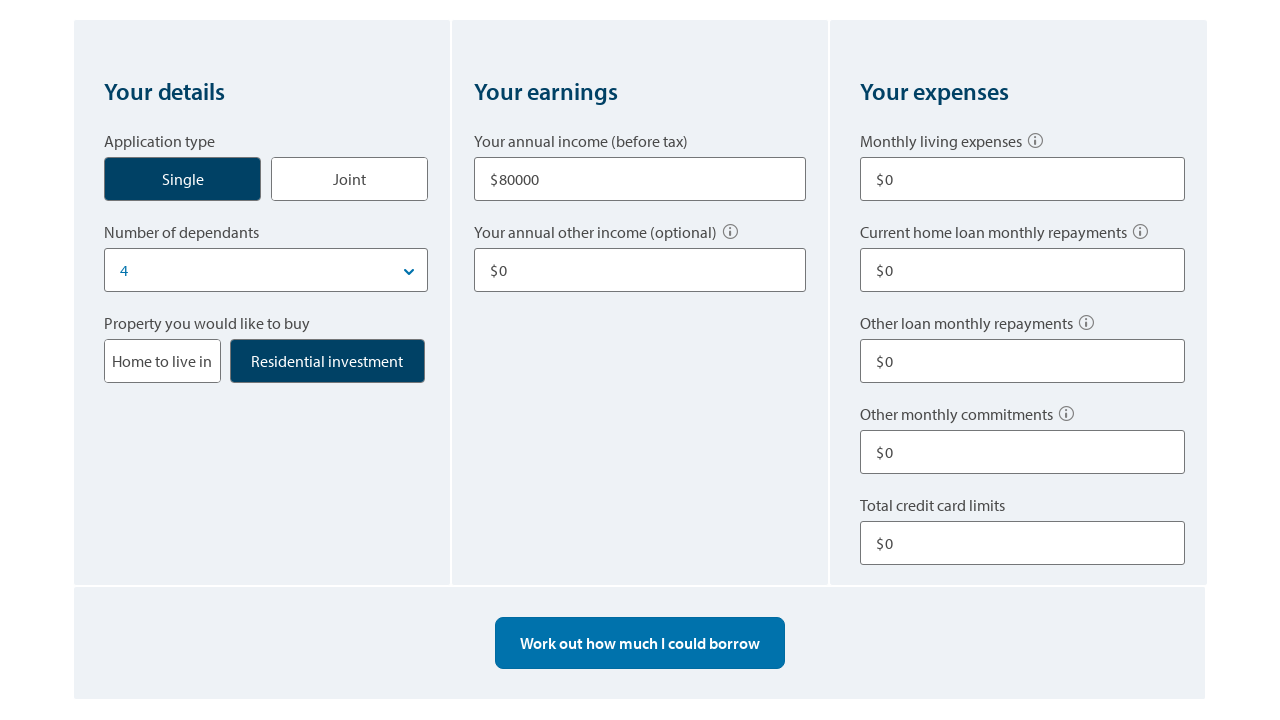

Entered other income of $10,000 on input[aria-labelledby='q2q2']
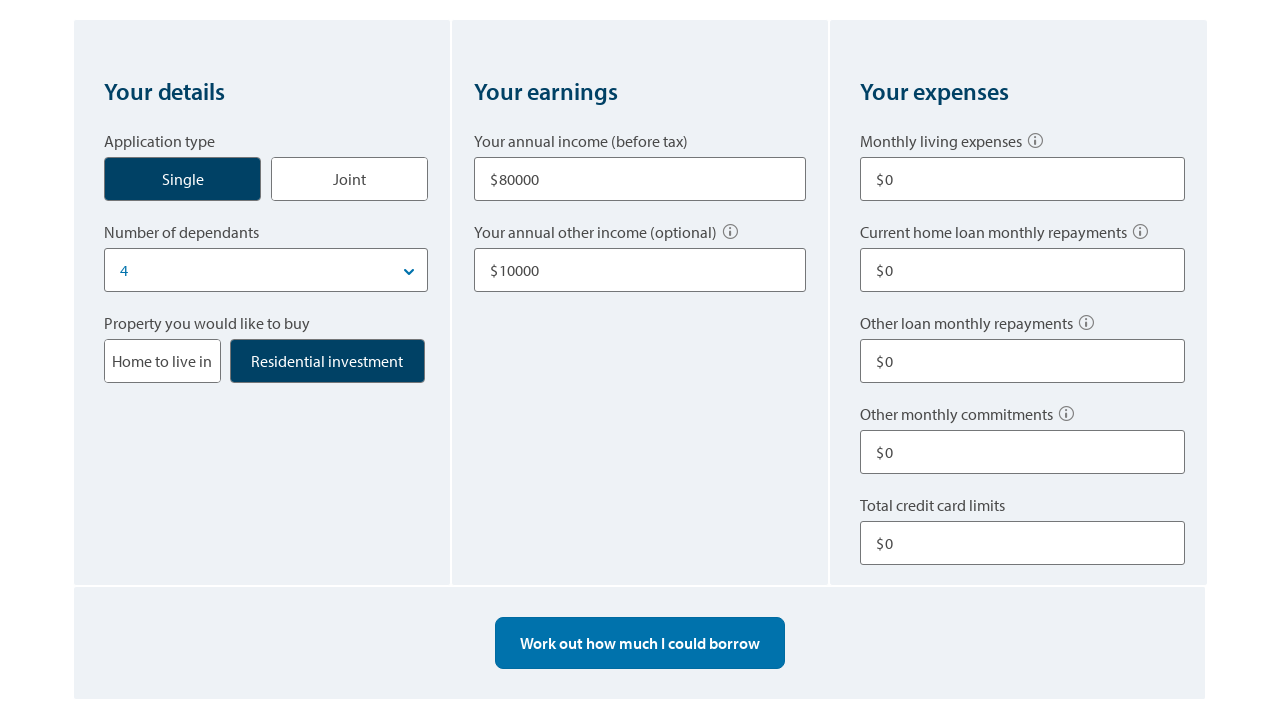

Entered living expenses of $500 on input[aria-labelledby='q3q1']
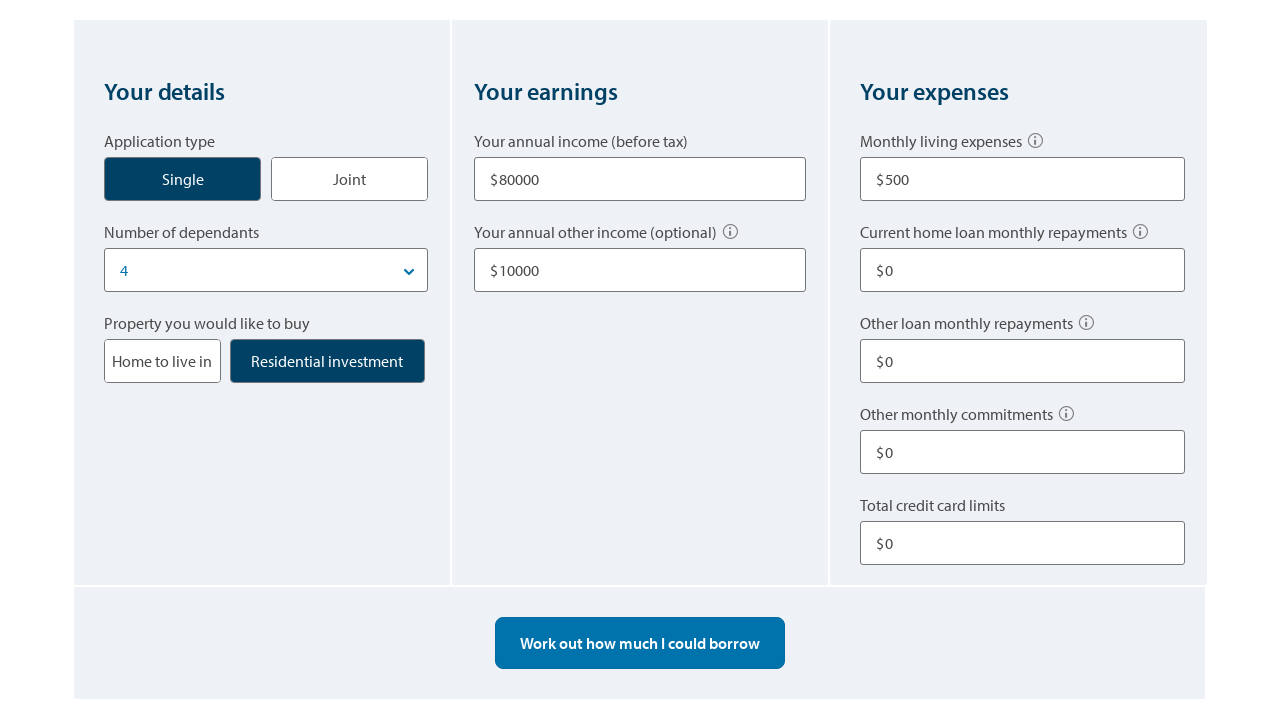

Entered current home loan repayments of $0 on input[aria-labelledby='q3q2']
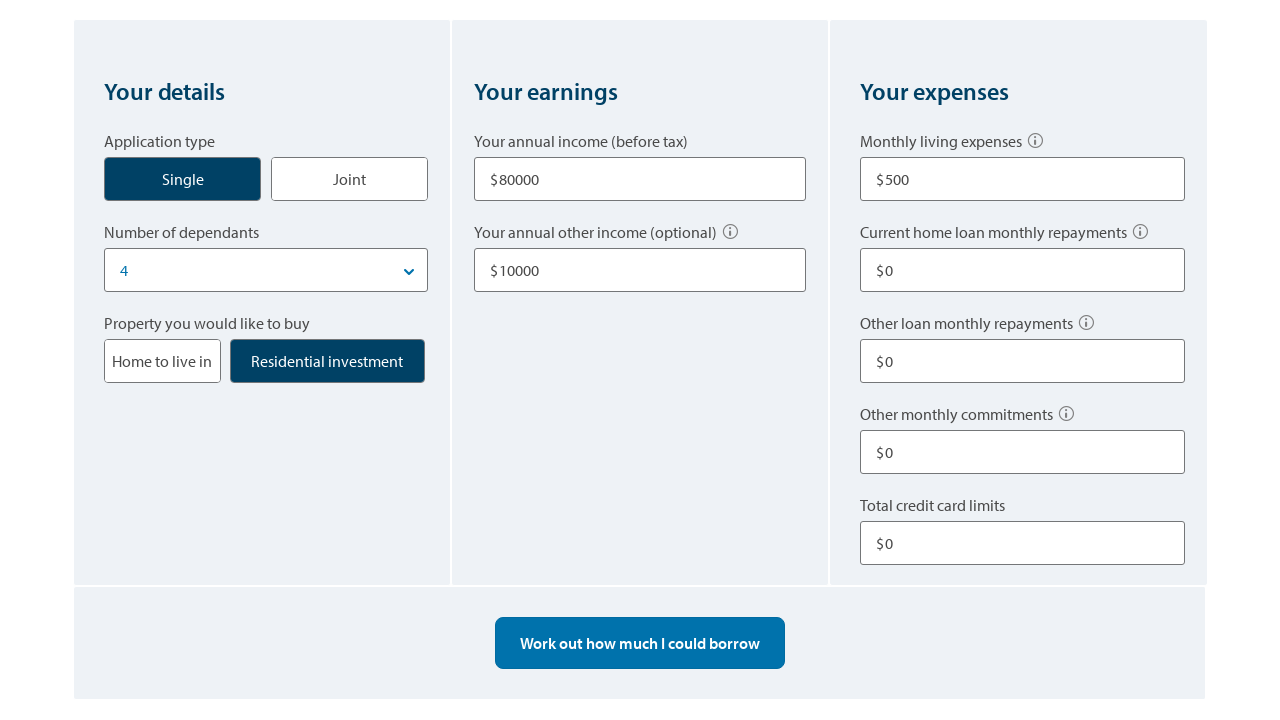

Entered other loan repayments of $100 on input[aria-labelledby='q3q3']
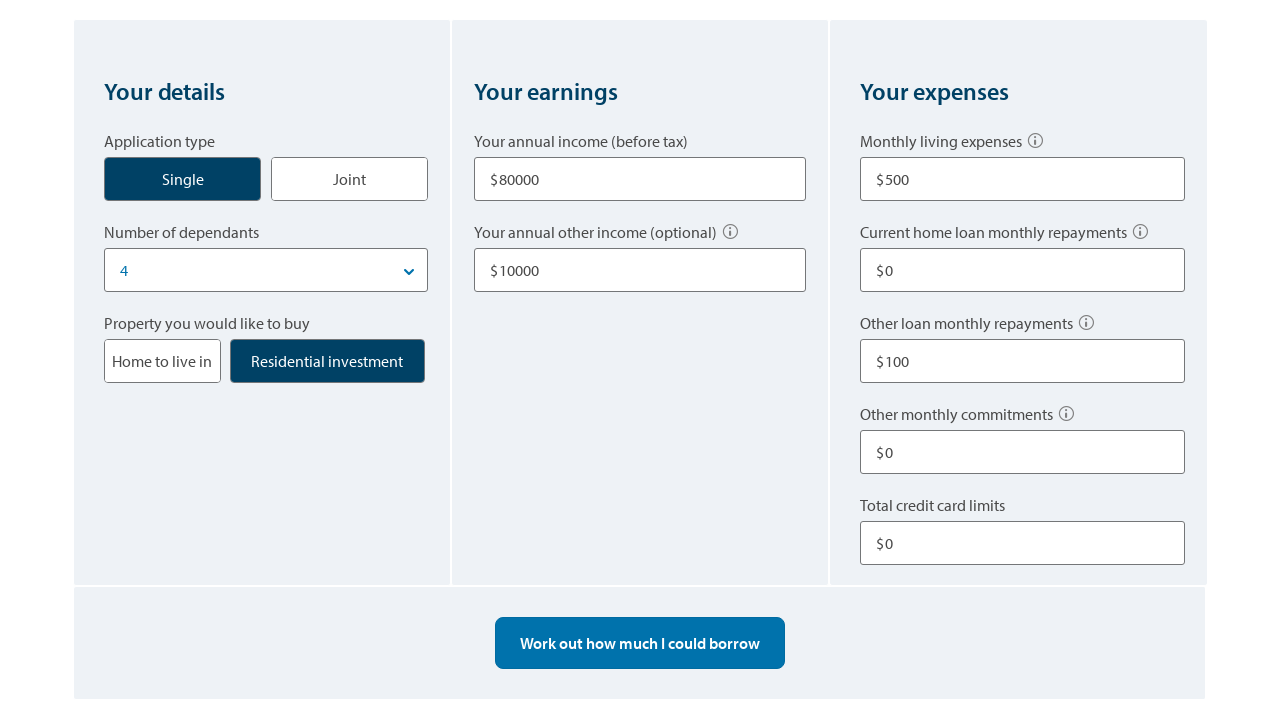

Entered other commitments of $0 on input[aria-labelledby='q3q4']
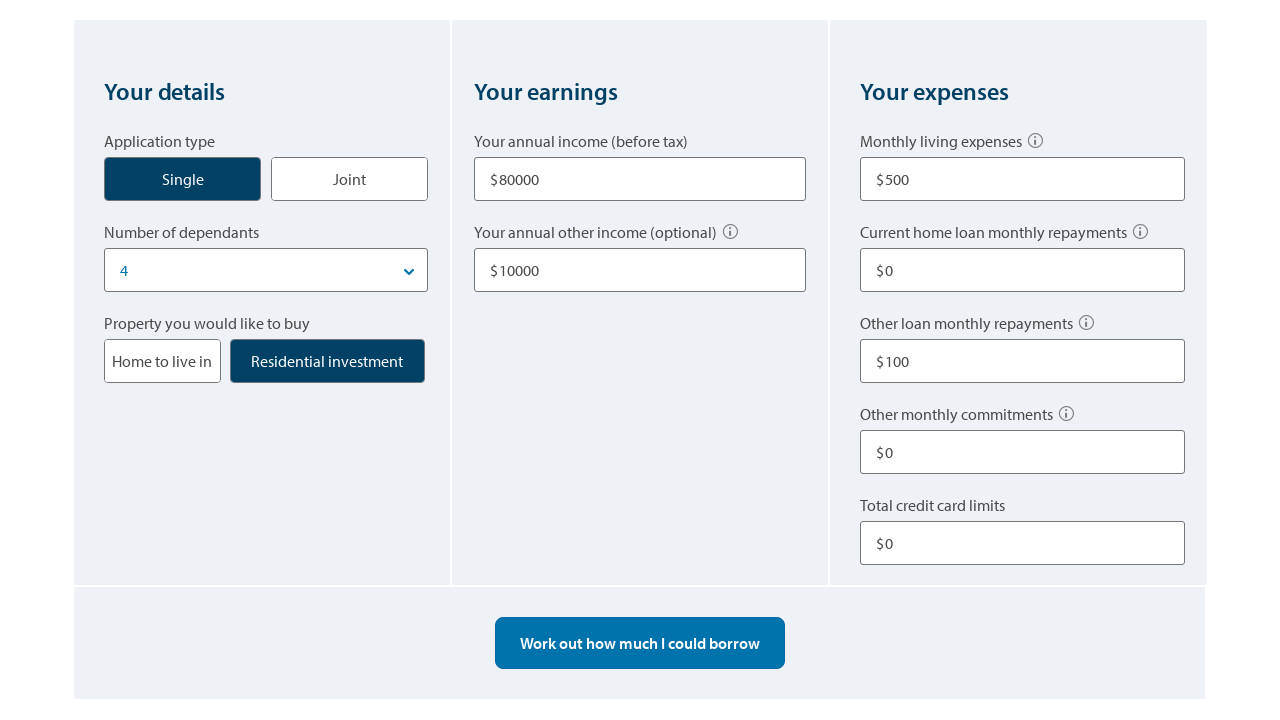

Entered credit card limits of $10,000 on input[aria-labelledby='q3q5']
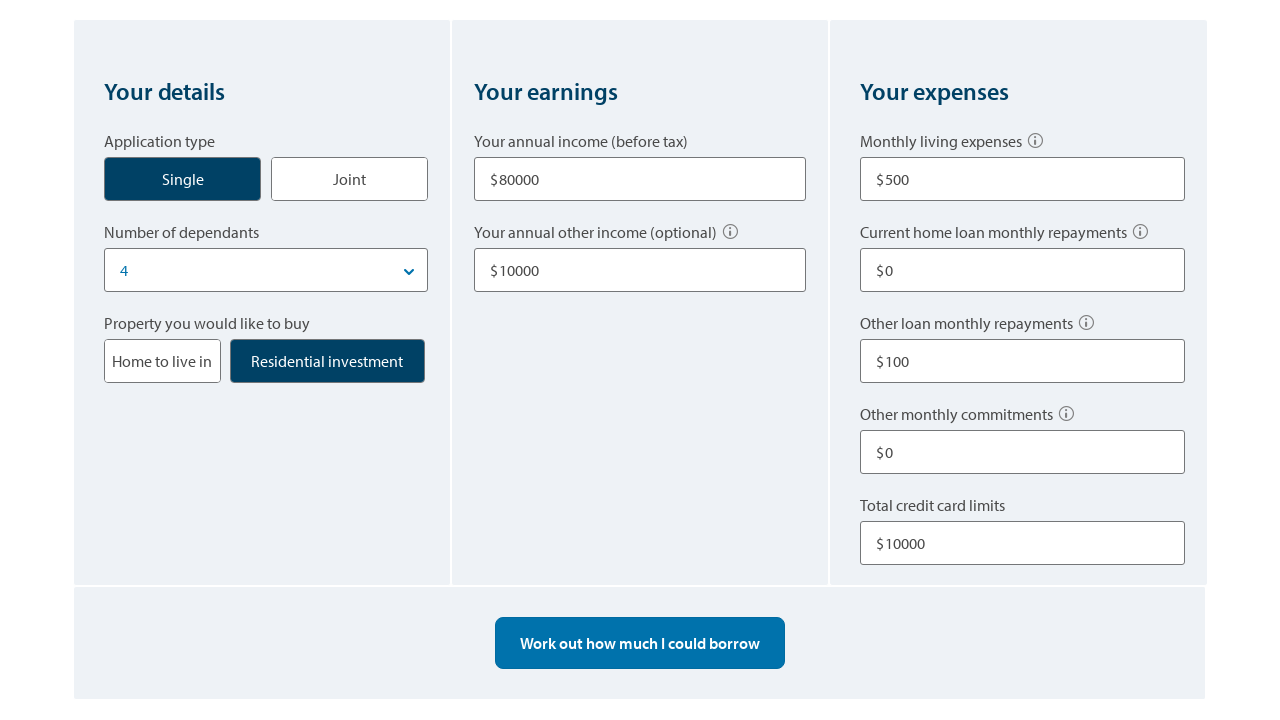

Clicked calculate button to submit form with valid financial details at (640, 643) on button#btnBorrowCalculater
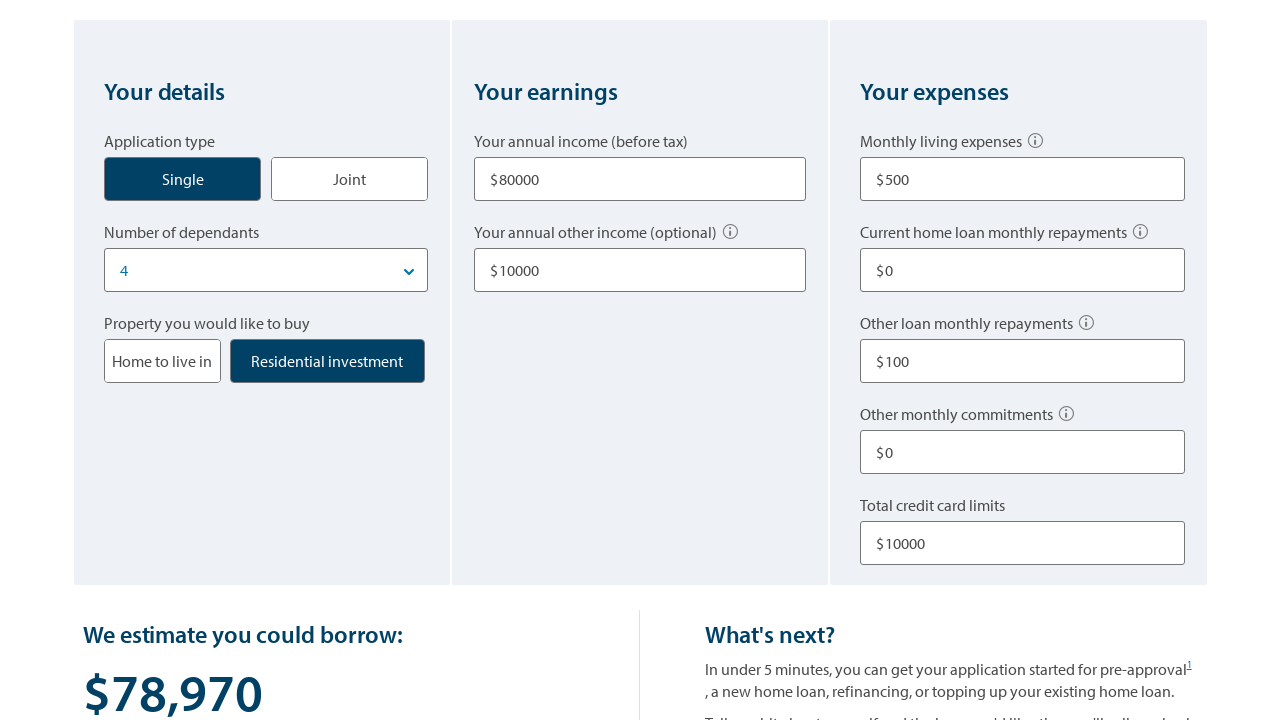

Borrow result amount displayed successfully
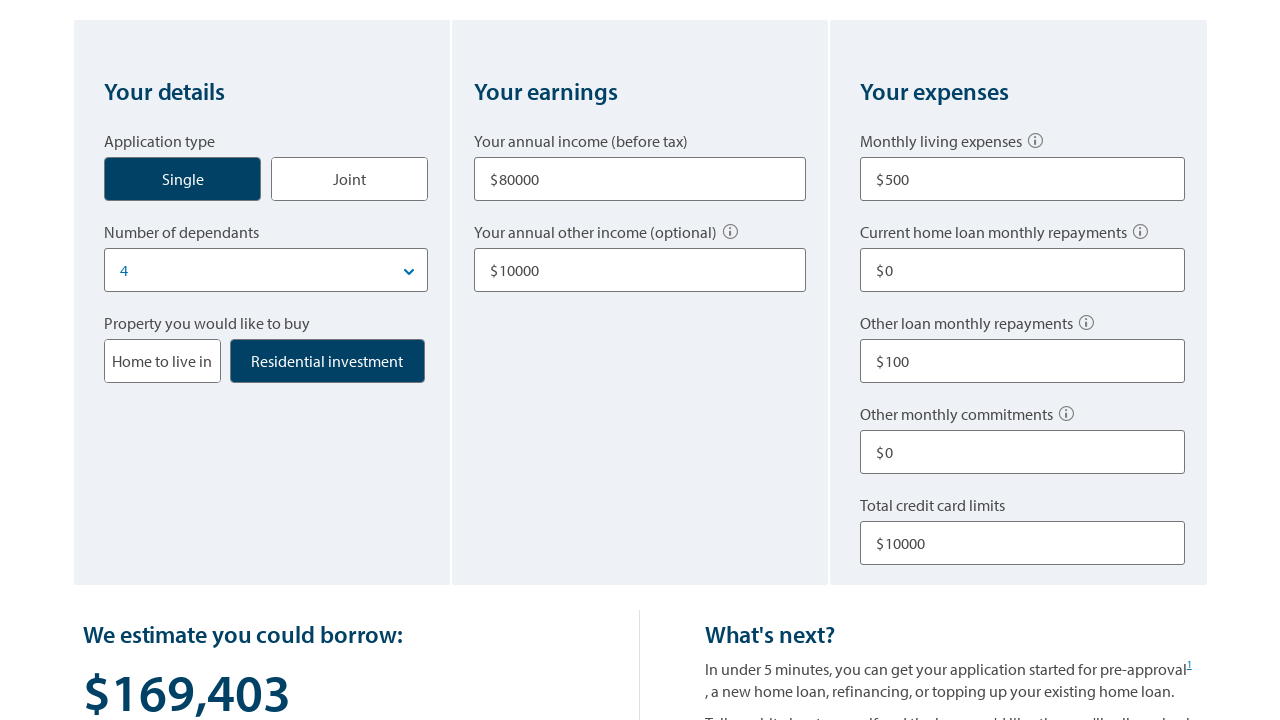

Start over button is visible
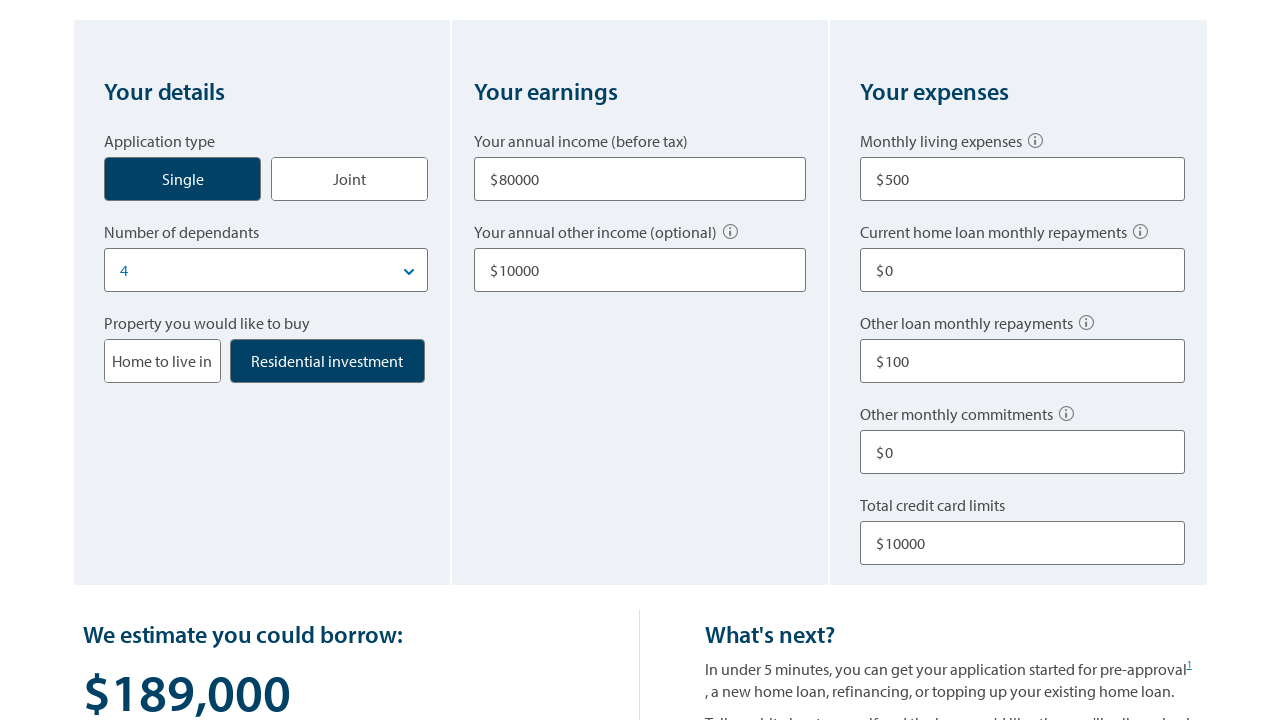

Clicked start over button to reset the form at (133, 360) on button.start-over
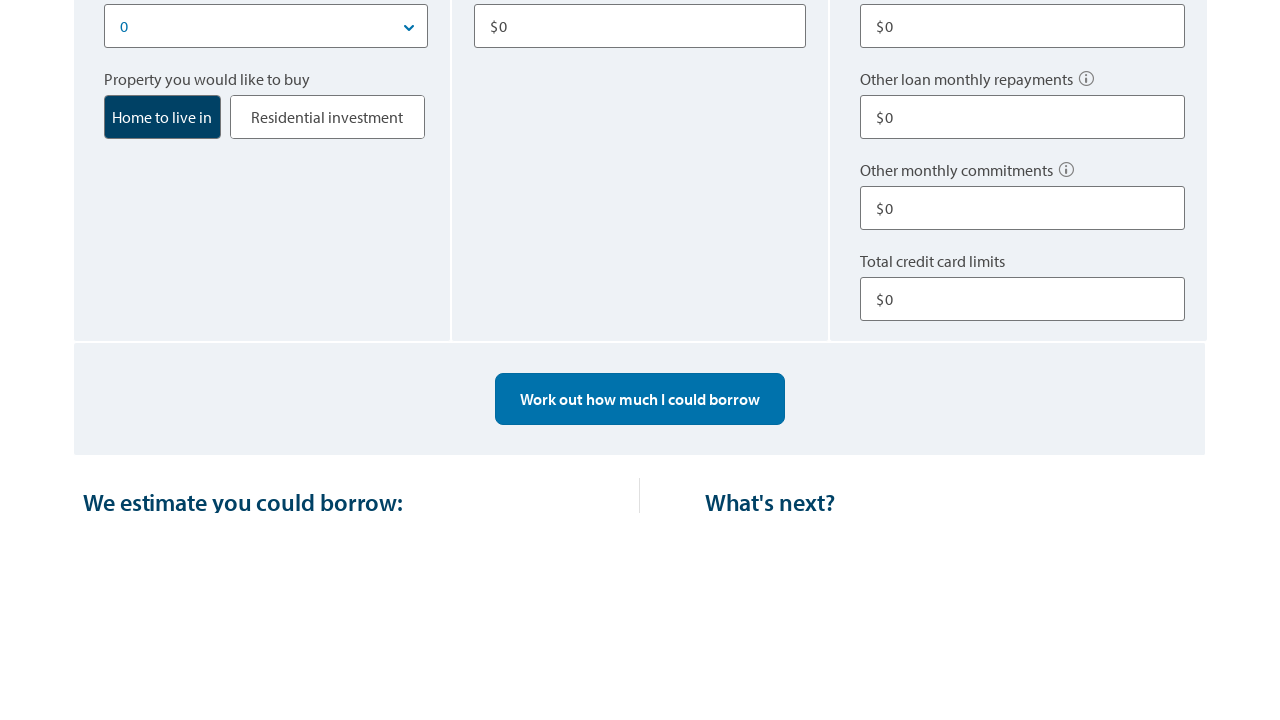

Entered minimal living expense of $1 to trigger validation error on input[aria-labelledby='q3q1']
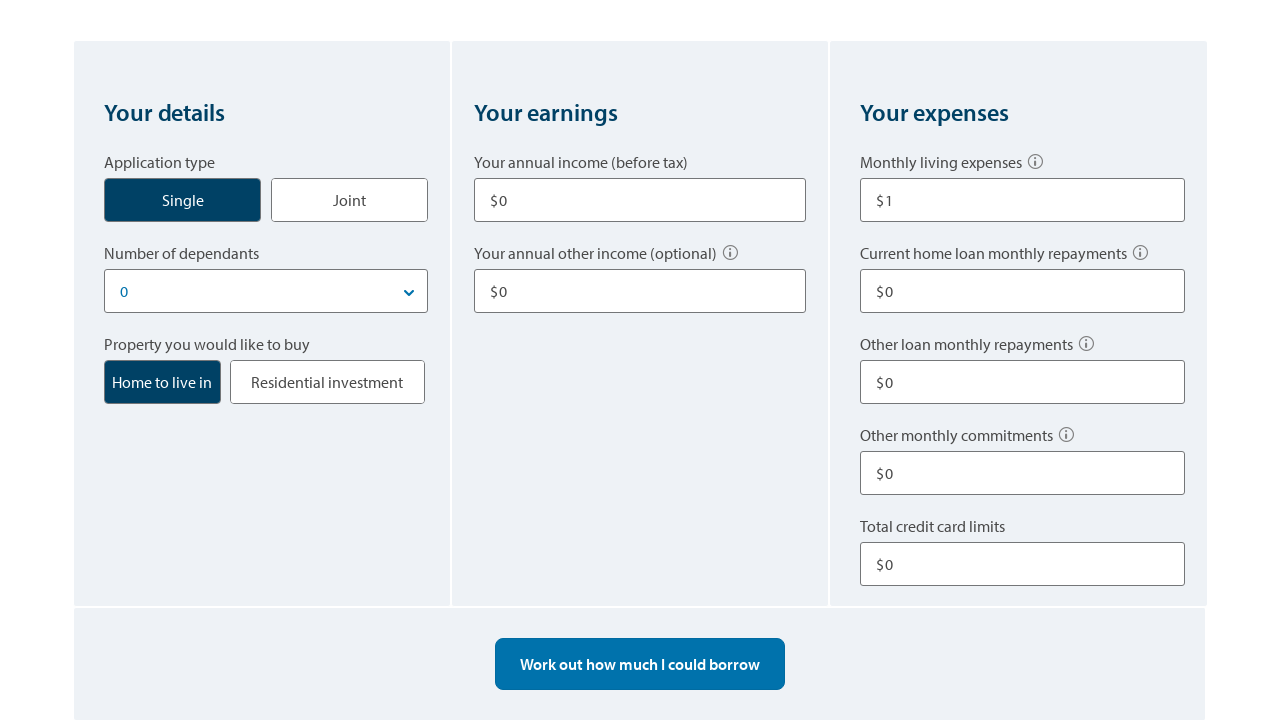

Clicked calculate button with invalid input at (640, 664) on button#btnBorrowCalculater
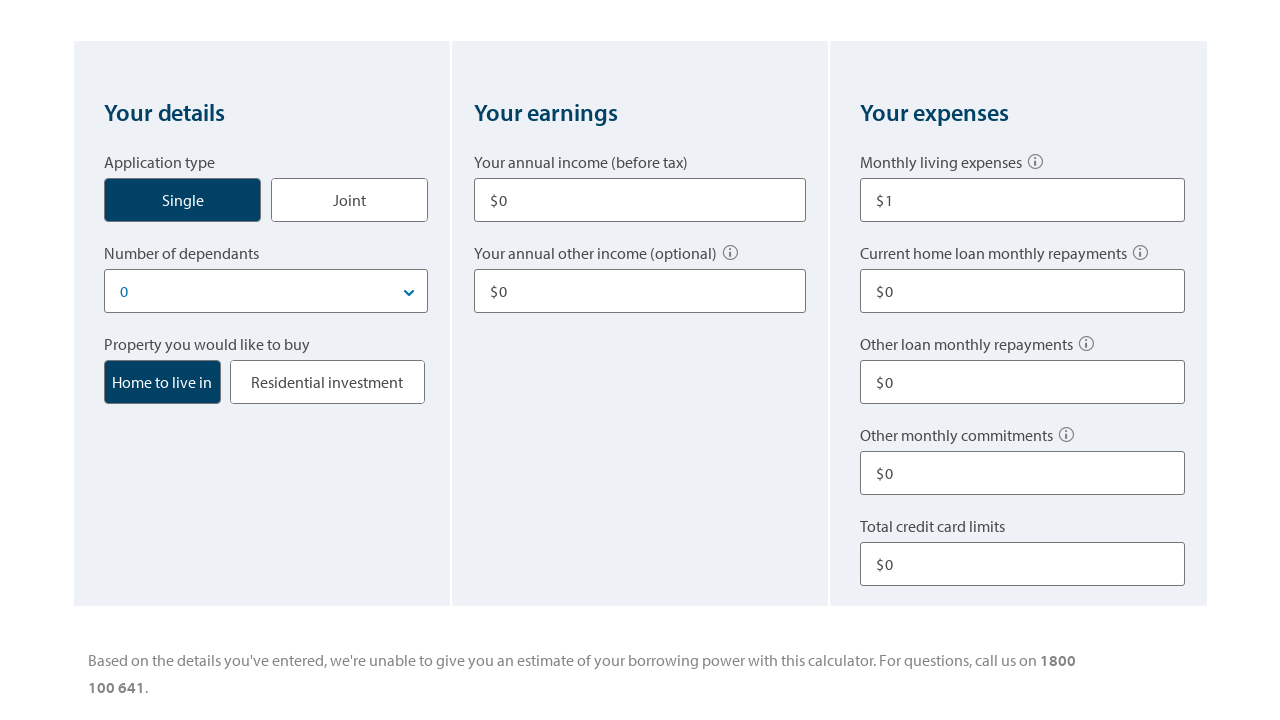

Error message displayed for invalid living expense input
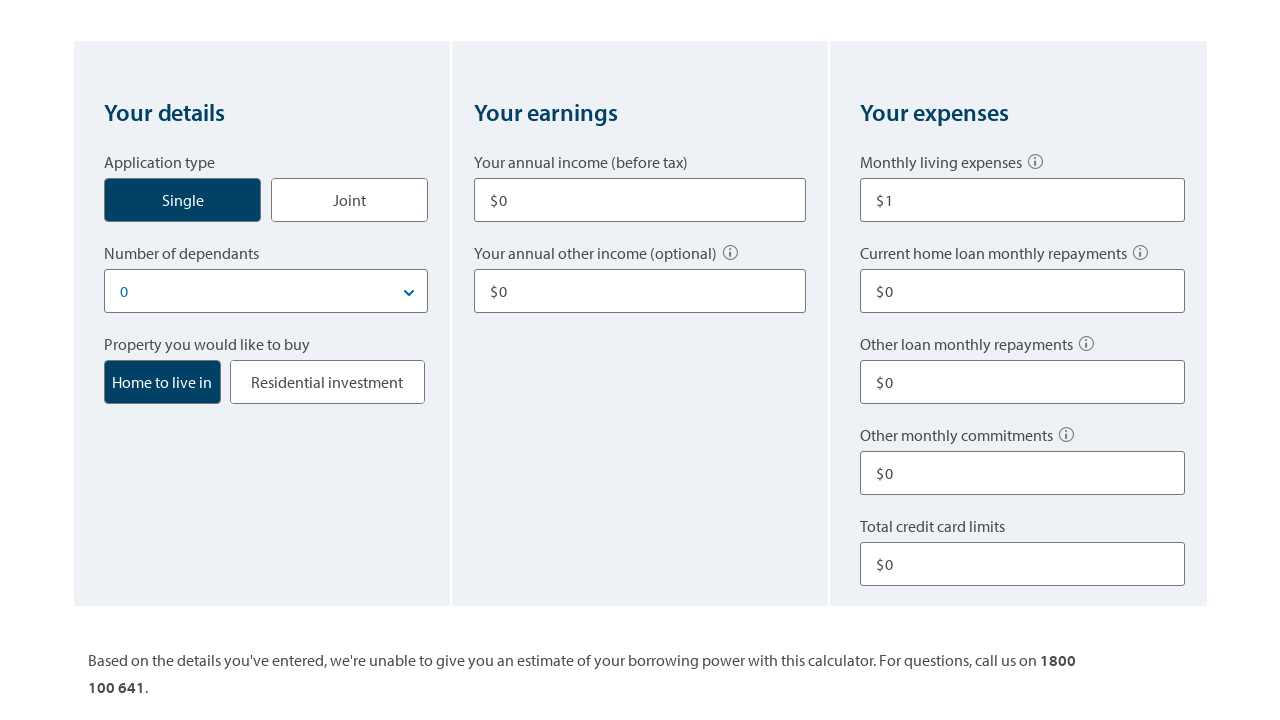

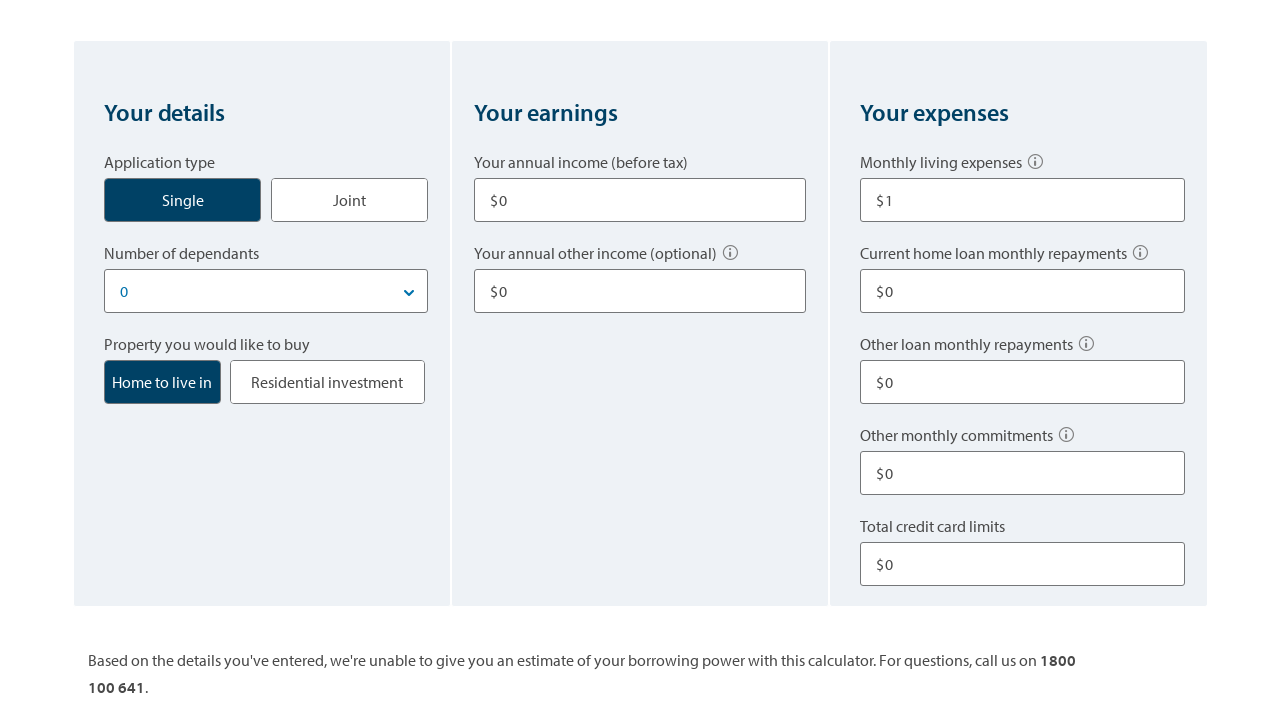